Tests checkbox functionality by verifying default states of two checkboxes, clicking to toggle their states, and confirming the changes took effect.

Starting URL: http://practice.cydeo.com/checkboxes

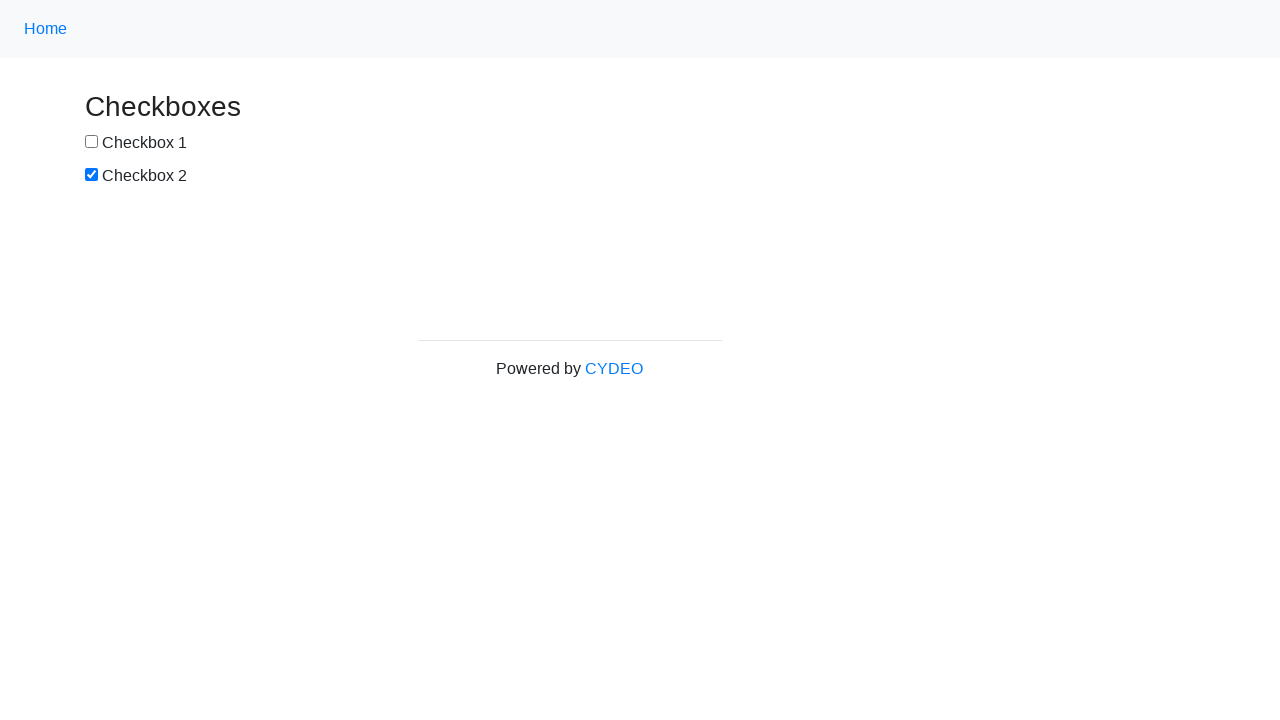

Located checkbox #1
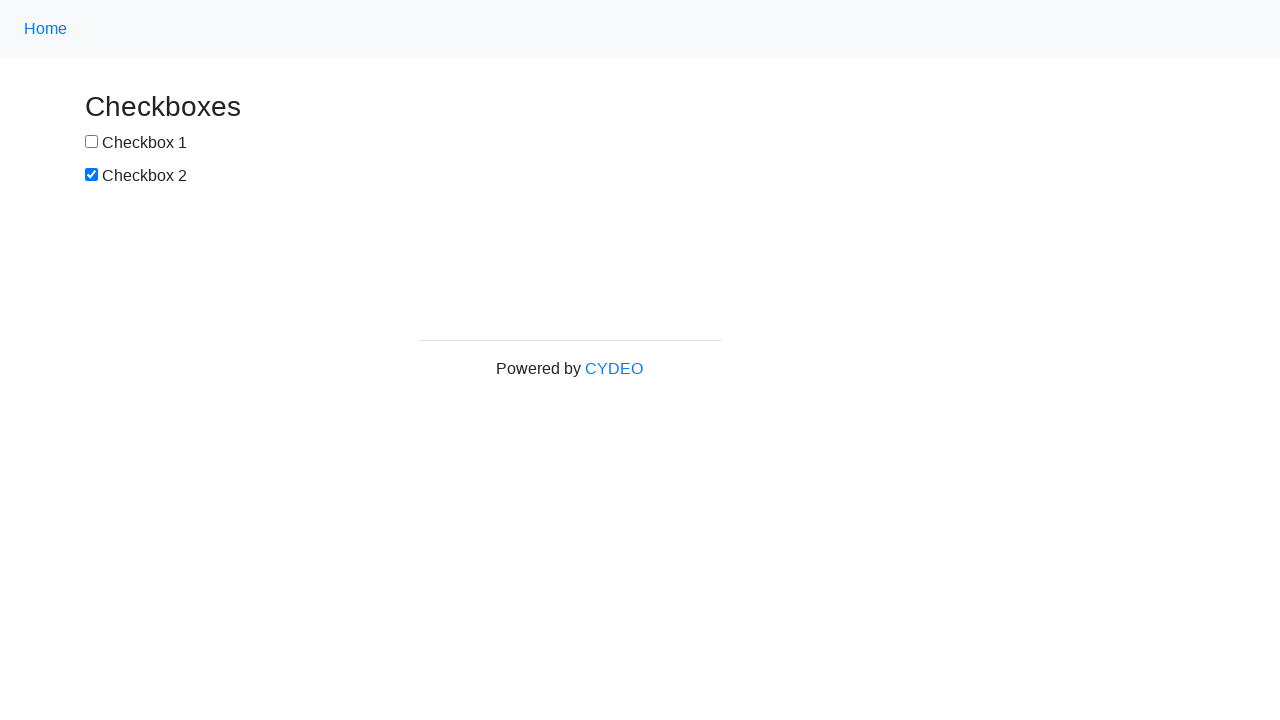

Verified checkbox #1 is NOT selected by default
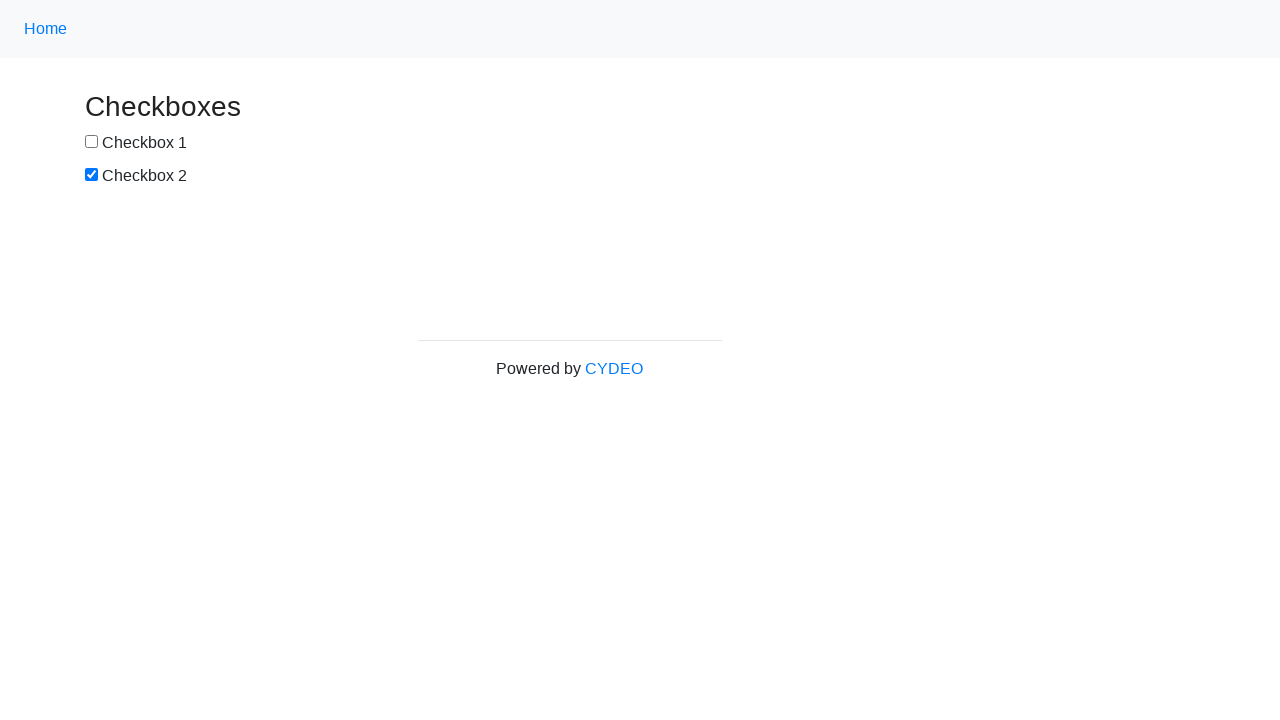

Located checkbox #2
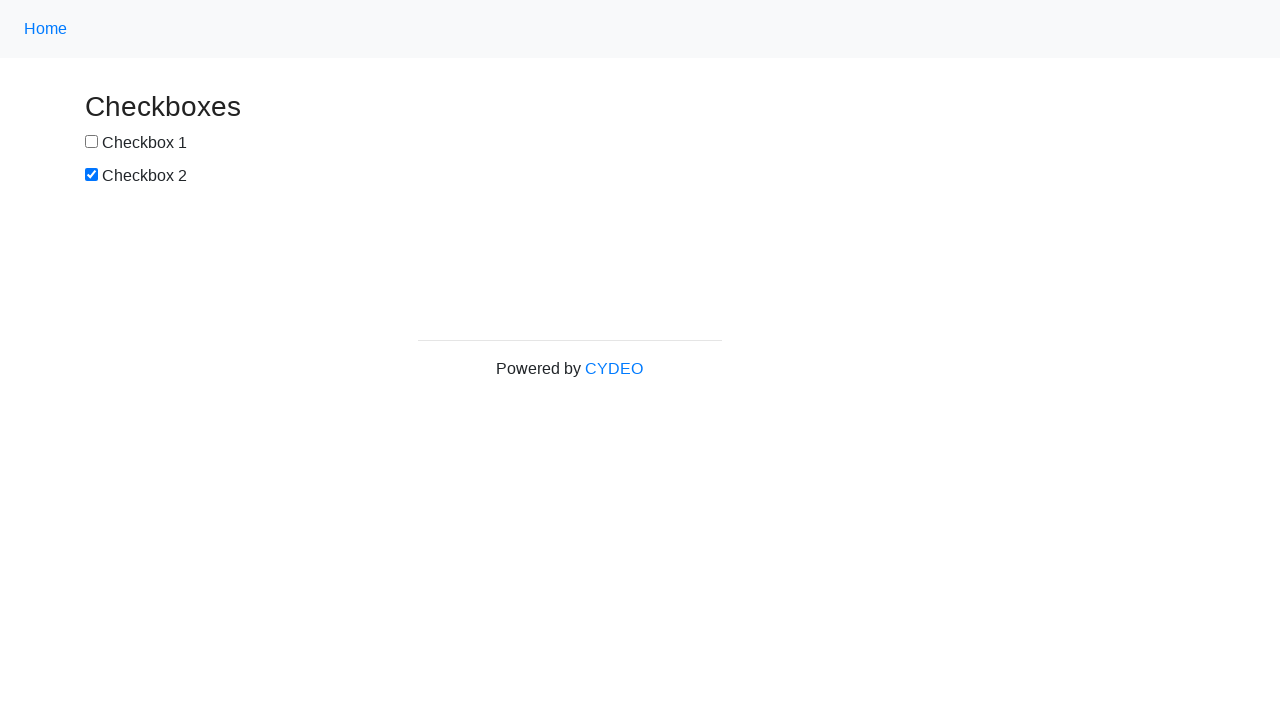

Verified checkbox #2 is selected by default
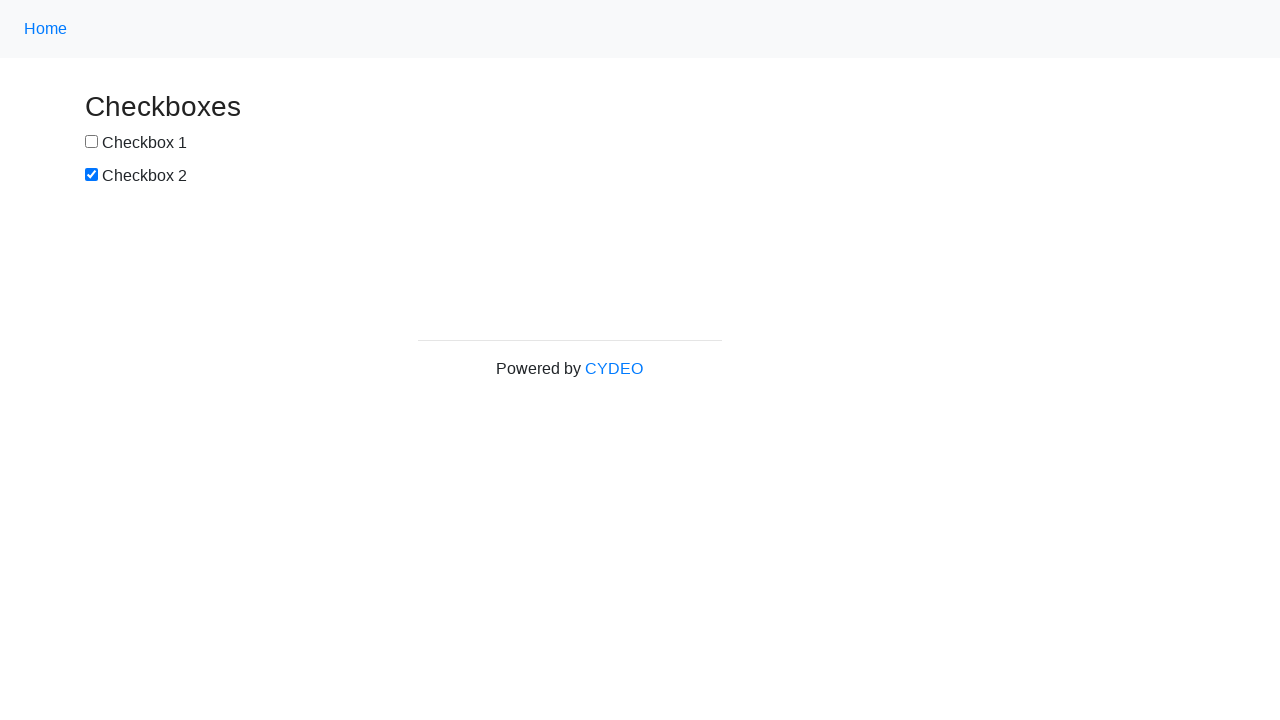

Clicked checkbox #1 to select it at (92, 142) on input[type='checkbox'] >> nth=0
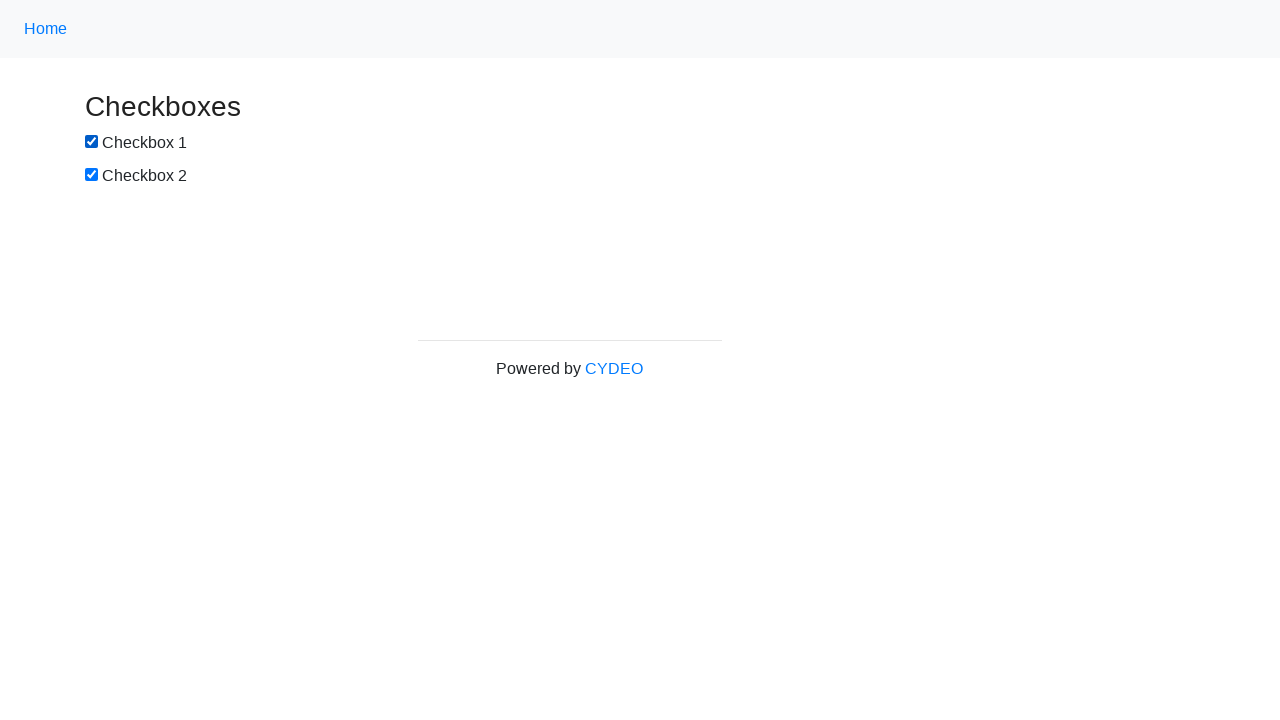

Clicked checkbox #2 to deselect it at (92, 175) on input[type='checkbox'] >> nth=1
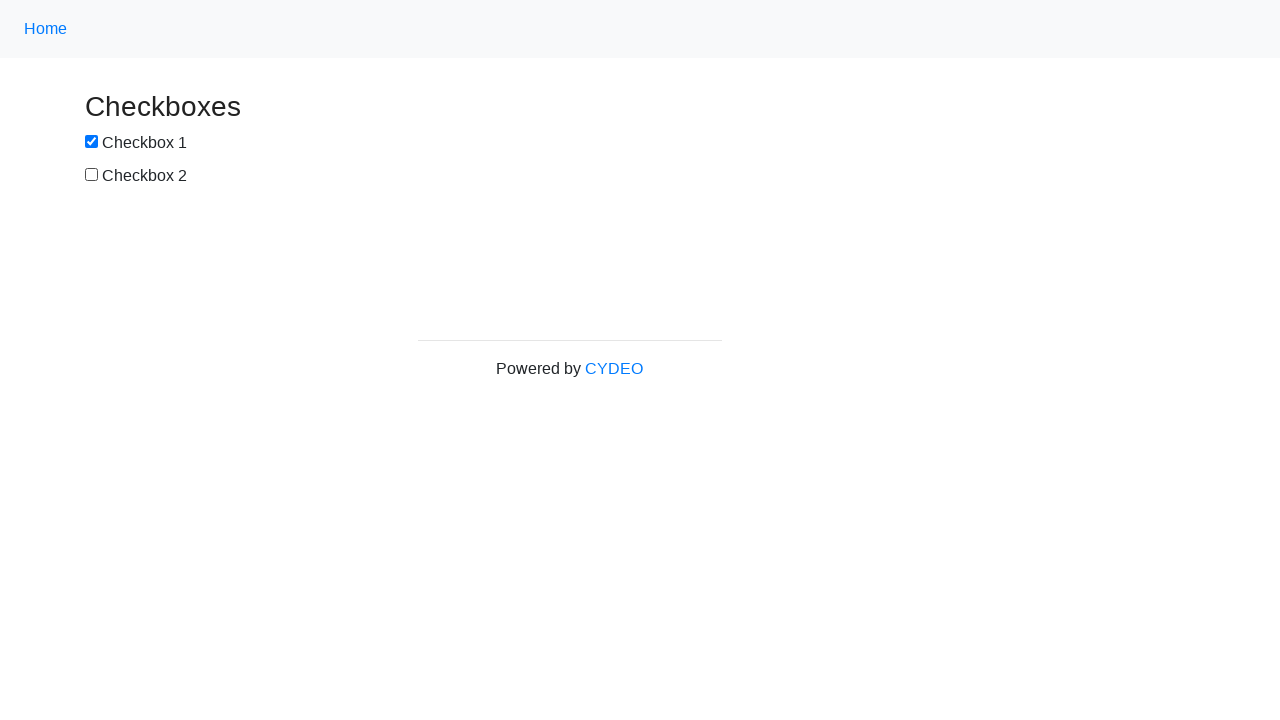

Verified checkbox #1 is now selected
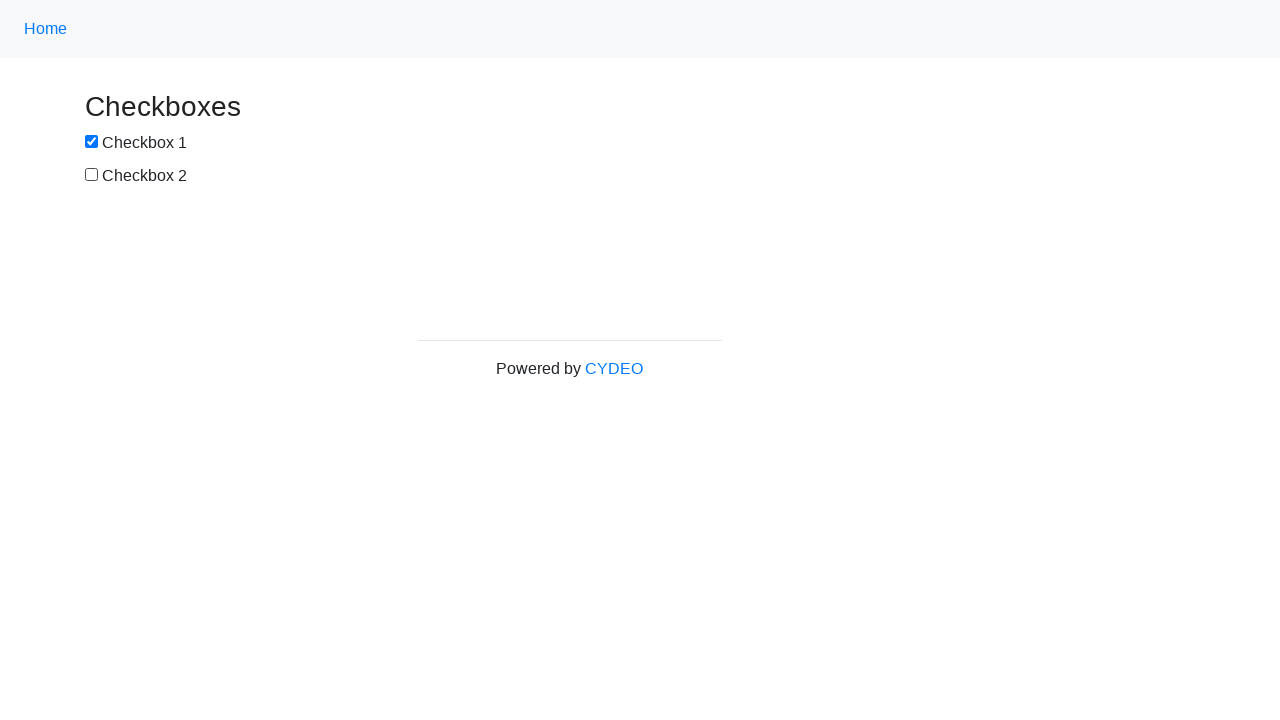

Verified checkbox #2 is now deselected
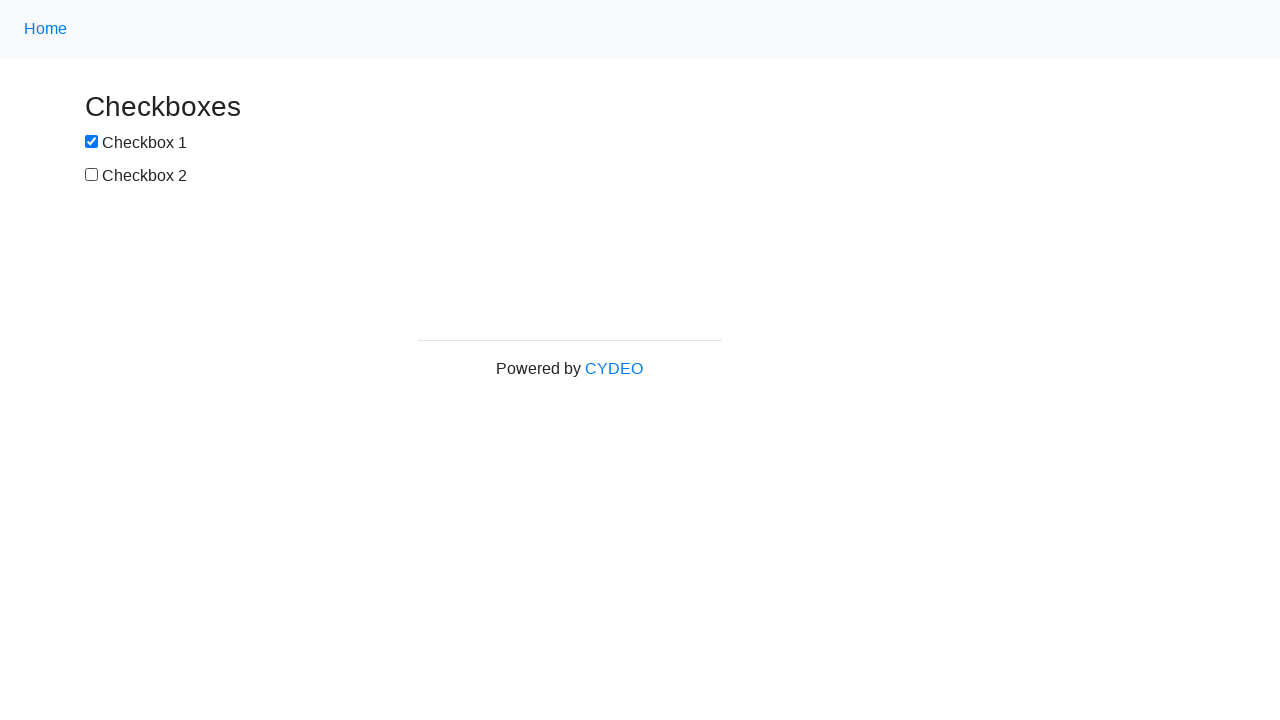

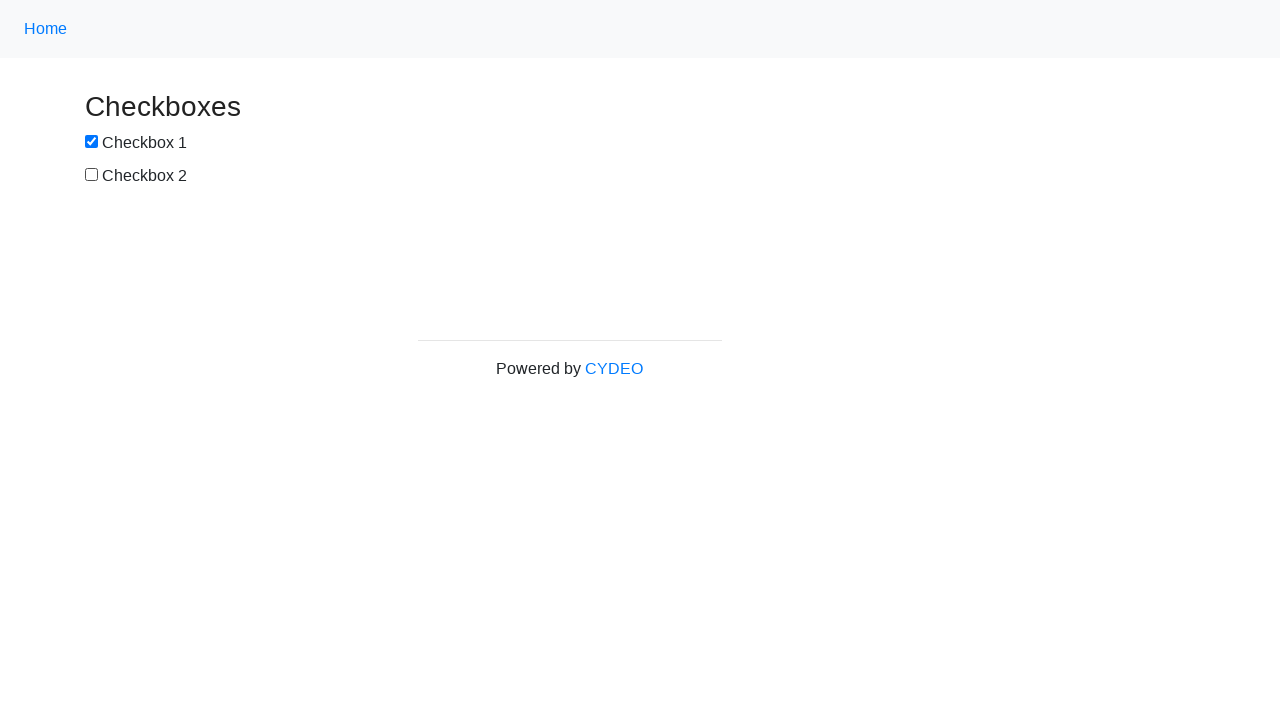